Tests the web tables page by clicking on the search box element to interact with the table filtering functionality.

Starting URL: https://demoqa.com/webtables

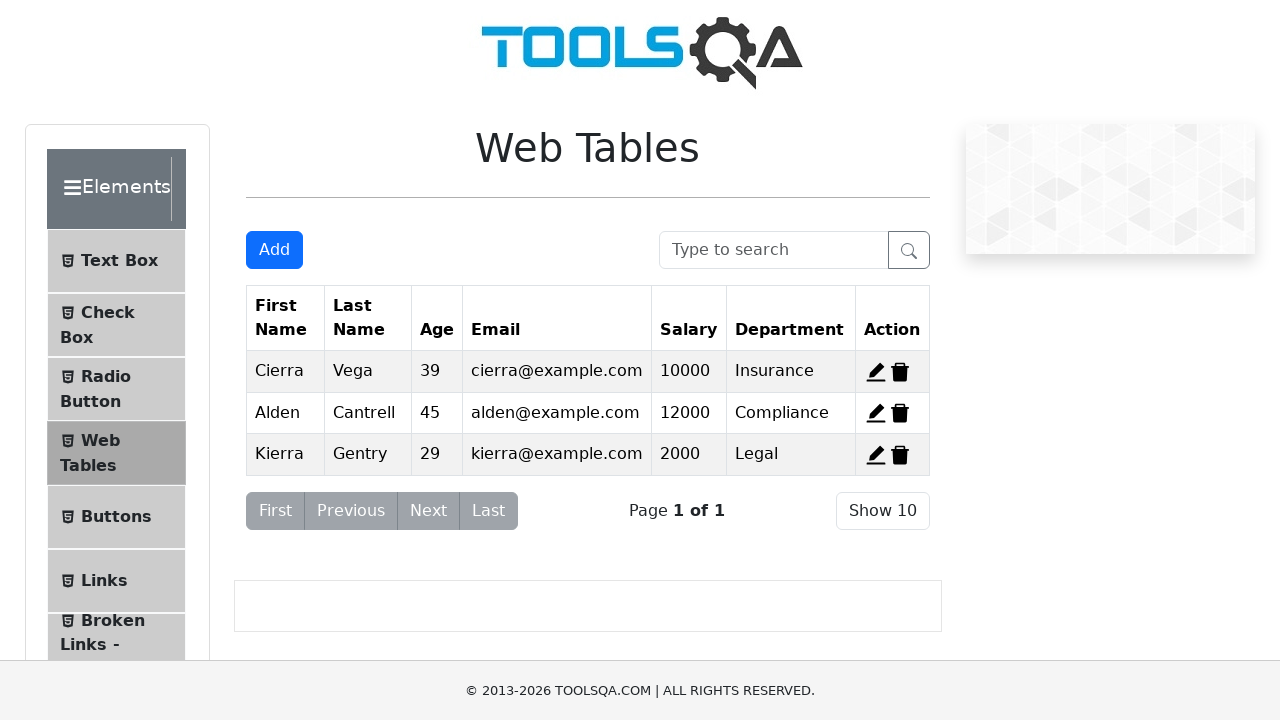

Clicked on the search box element to interact with table filtering at (774, 250) on #searchBox
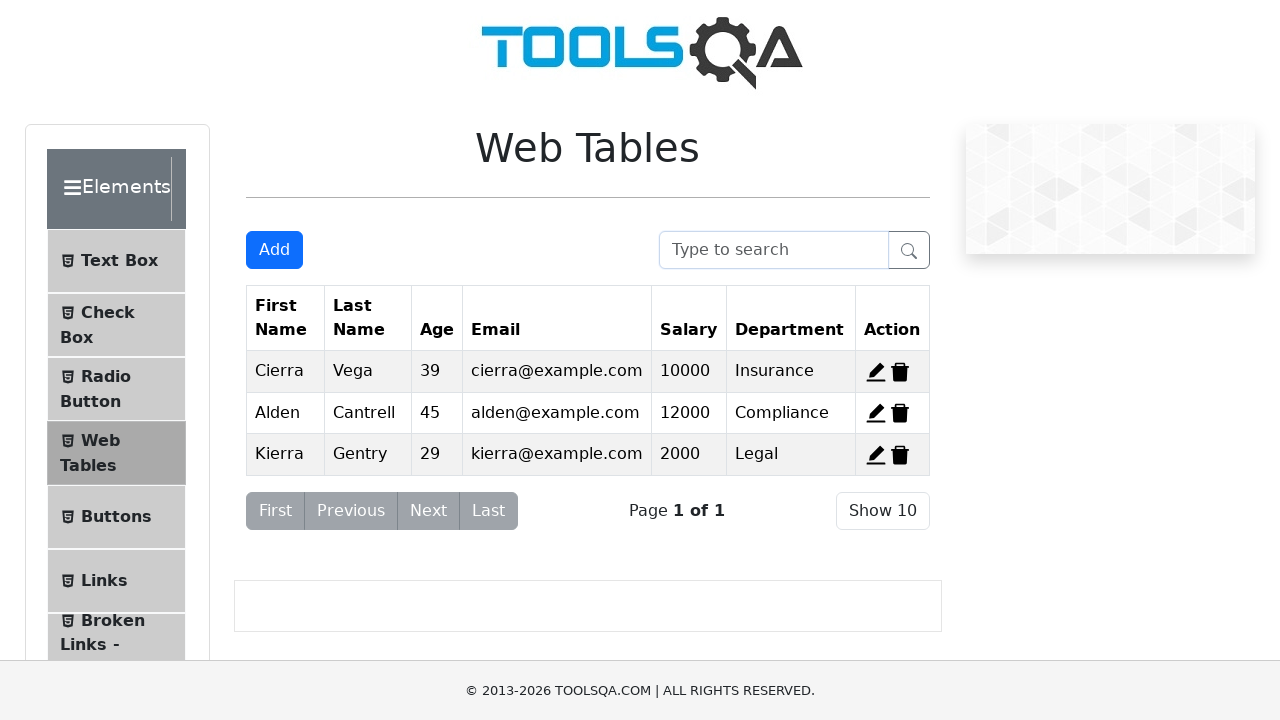

Search box is now focused and active
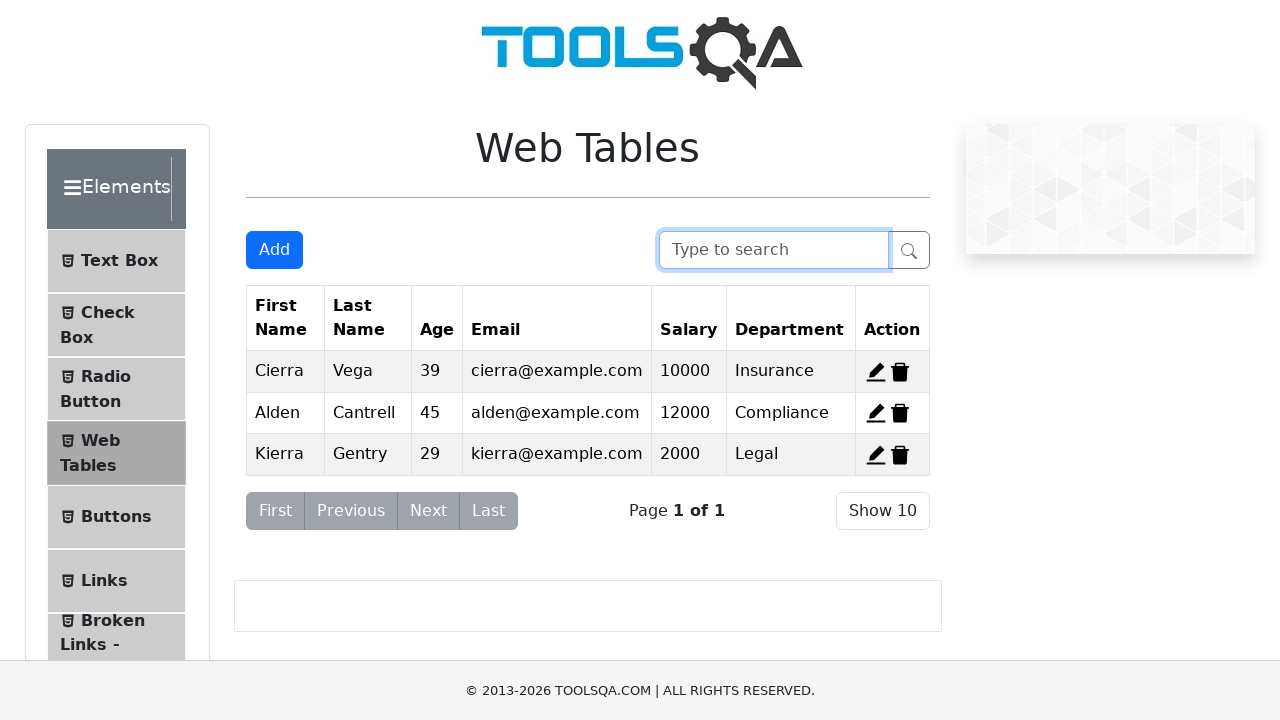

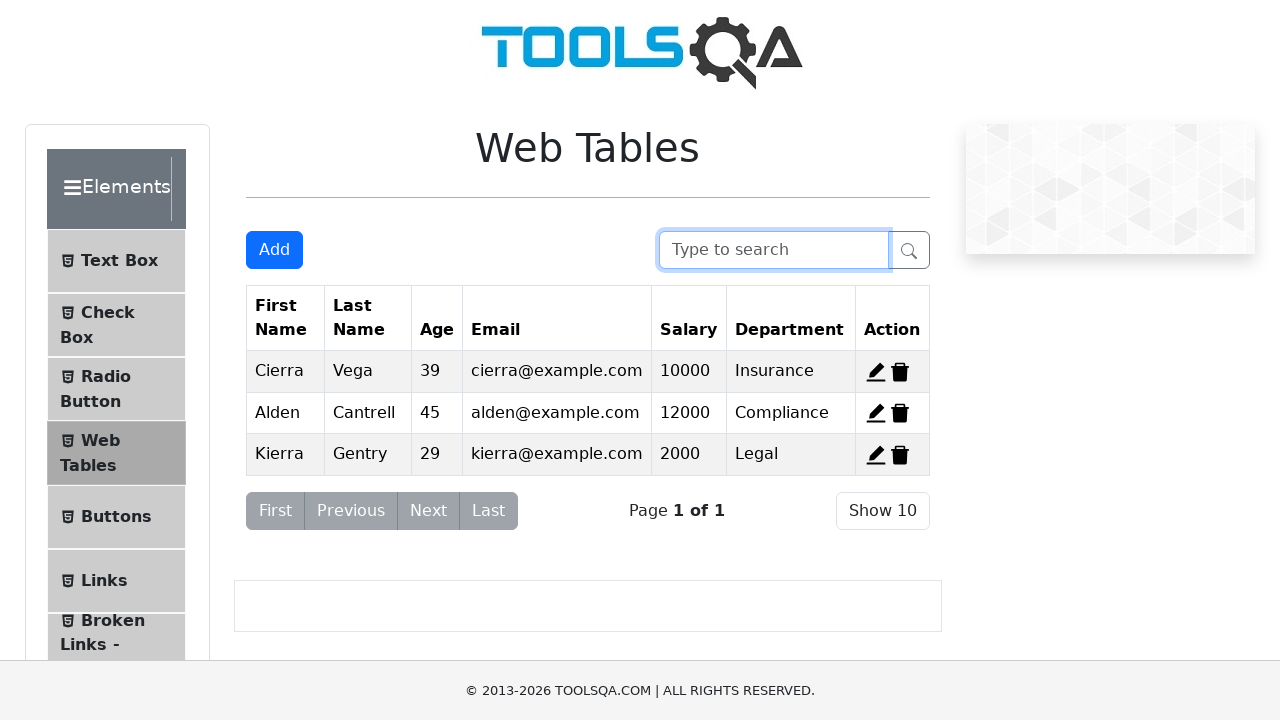